Tests dynamic content loading by clicking the Start button and verifying that "Hello World!" text appears after the loading completes

Starting URL: https://the-internet.herokuapp.com/dynamic_loading/1

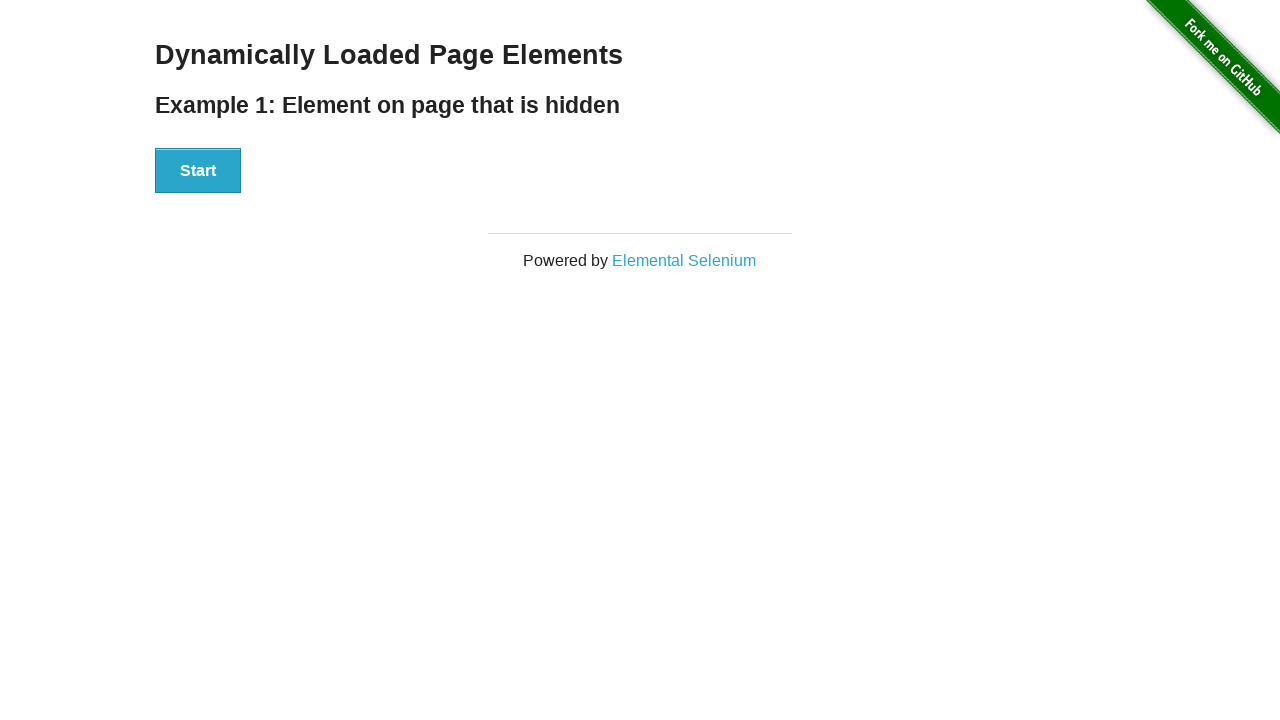

Navigated to dynamic loading test page
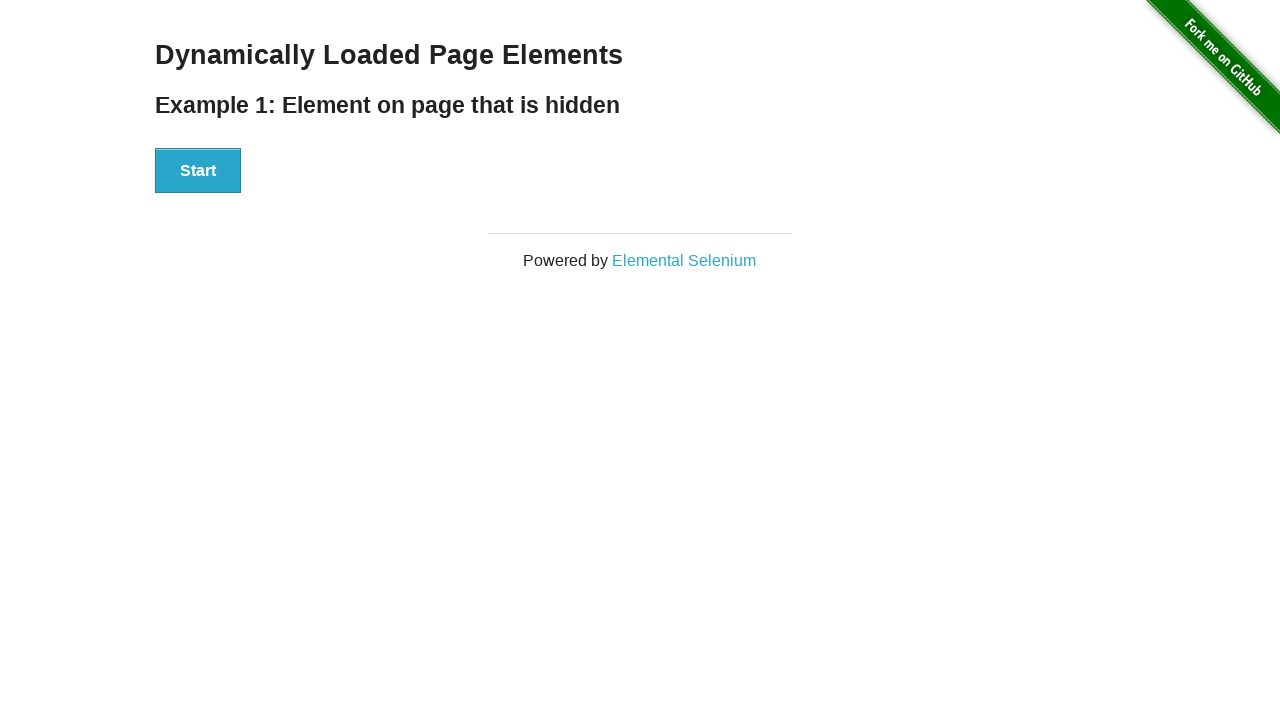

Clicked the Start button to initiate dynamic content loading at (198, 171) on xpath=//div[@id='start']/button
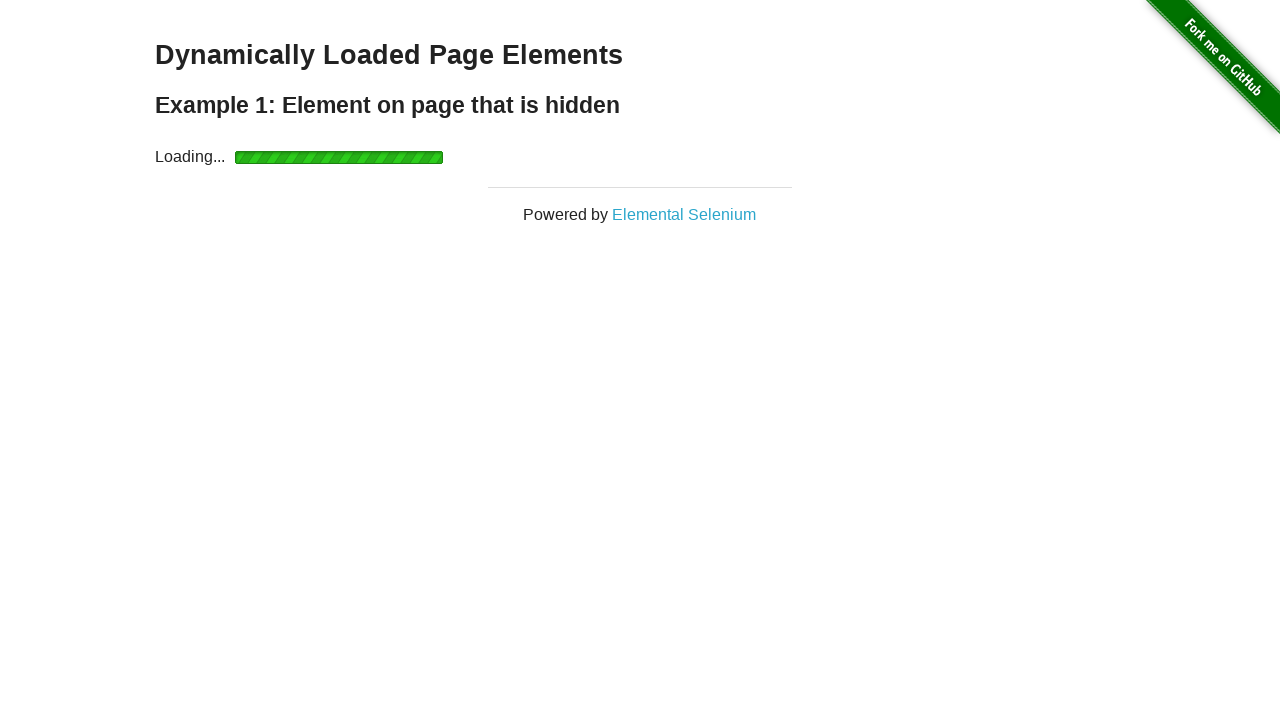

Waited for 'Hello World!' text to become visible after loading completed
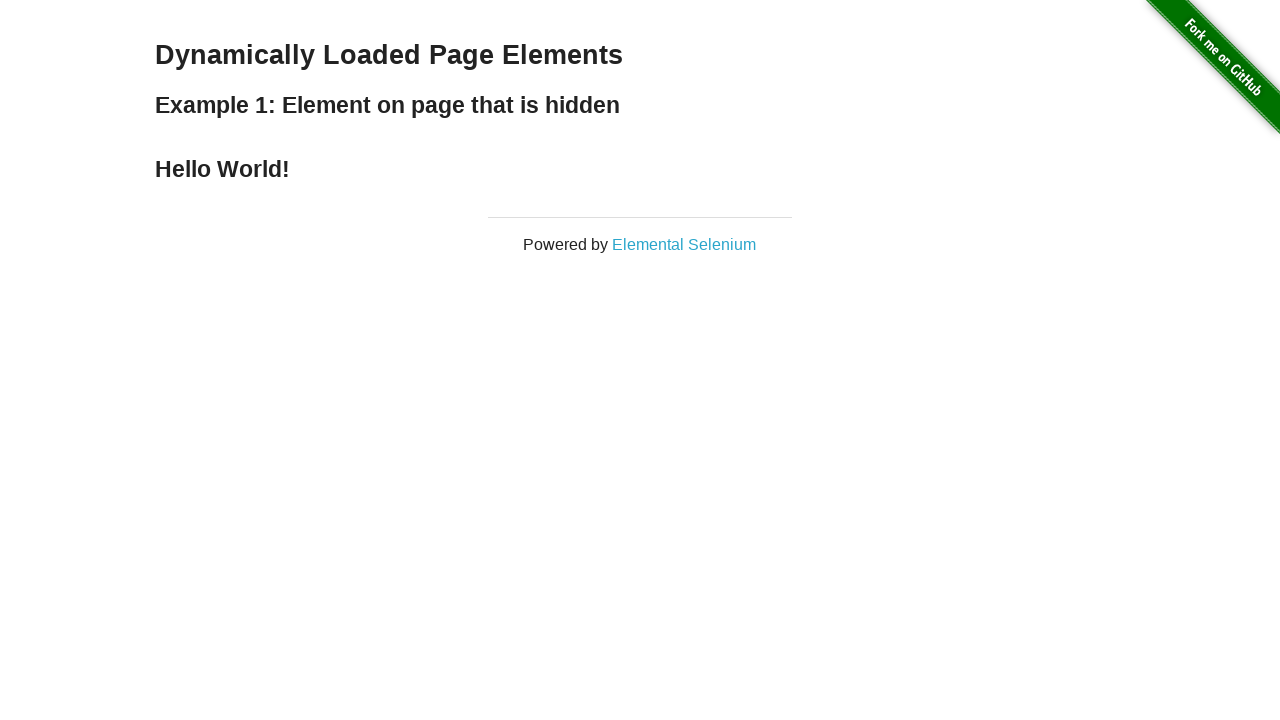

Verified that 'Hello World!' text is visible on the page
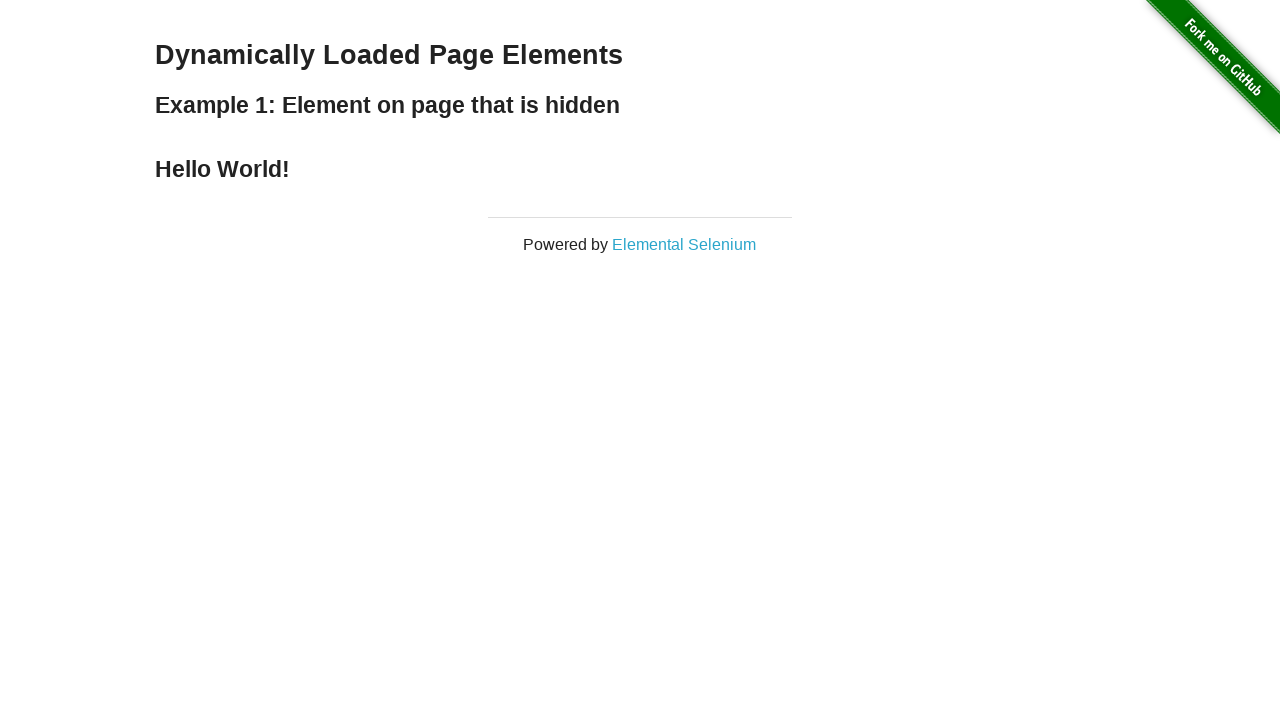

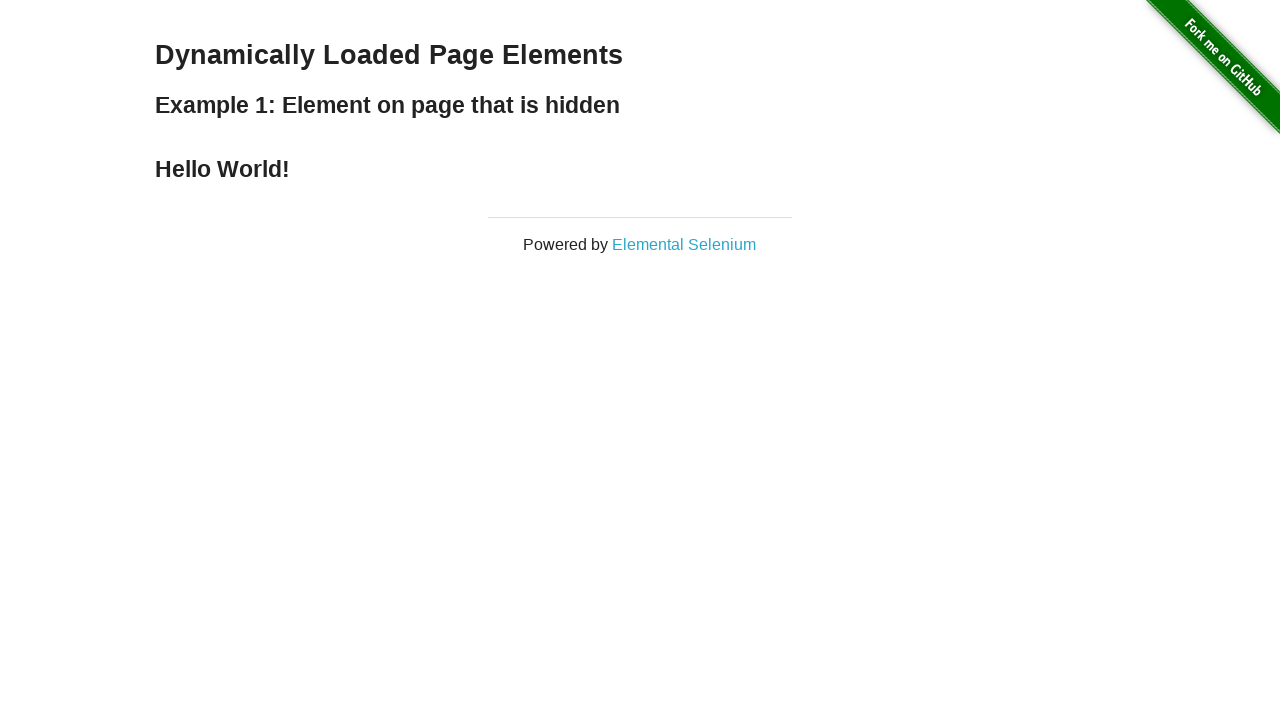